Tests scrolling functionality and verifies table data by scrolling to a table, summing values in the amount column, and validating against the displayed total

Starting URL: https://www.rahulshettyacademy.com/AutomationPractice/

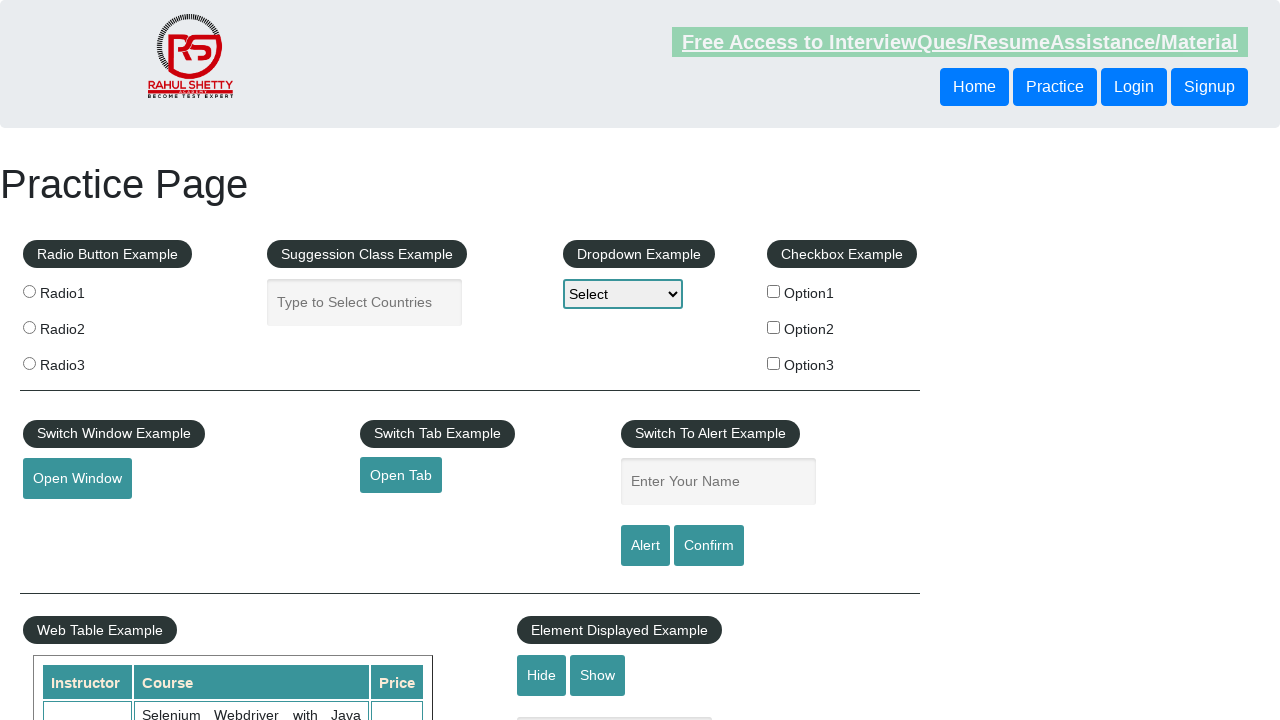

Scrolled window down 600px to view table
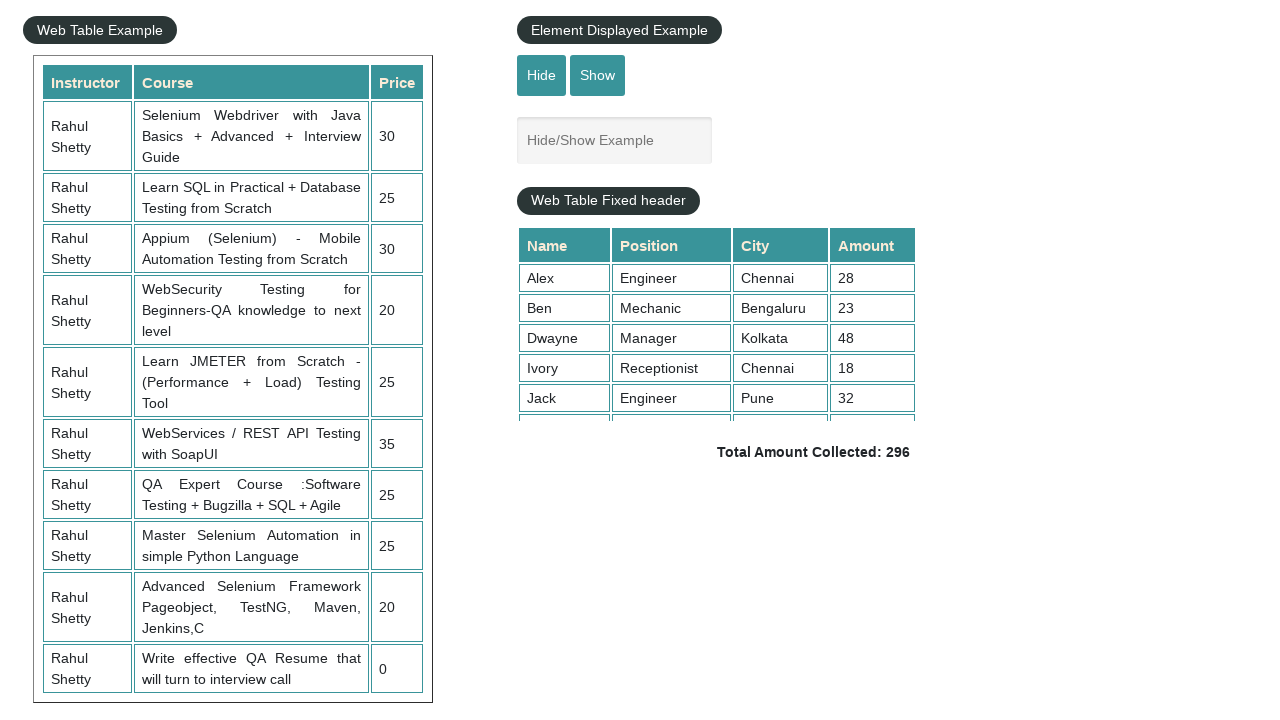

Scrolled table container down 600px
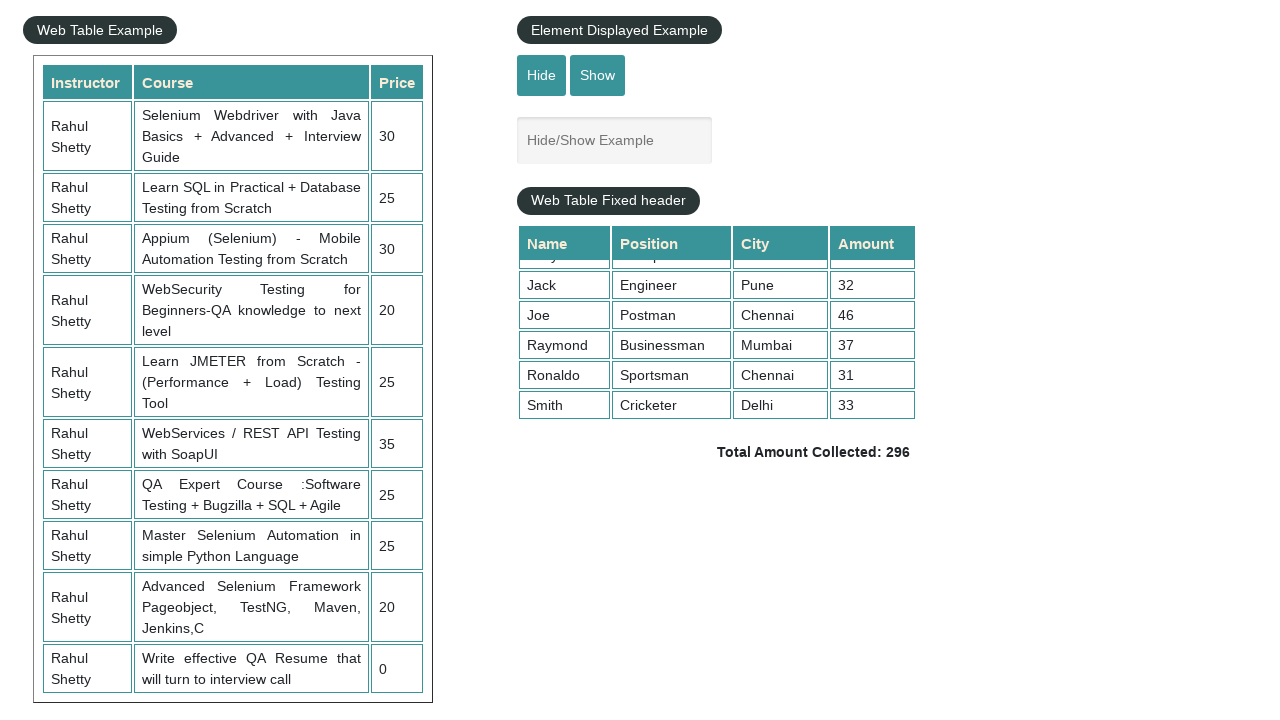

Retrieved all amount values from table column 4
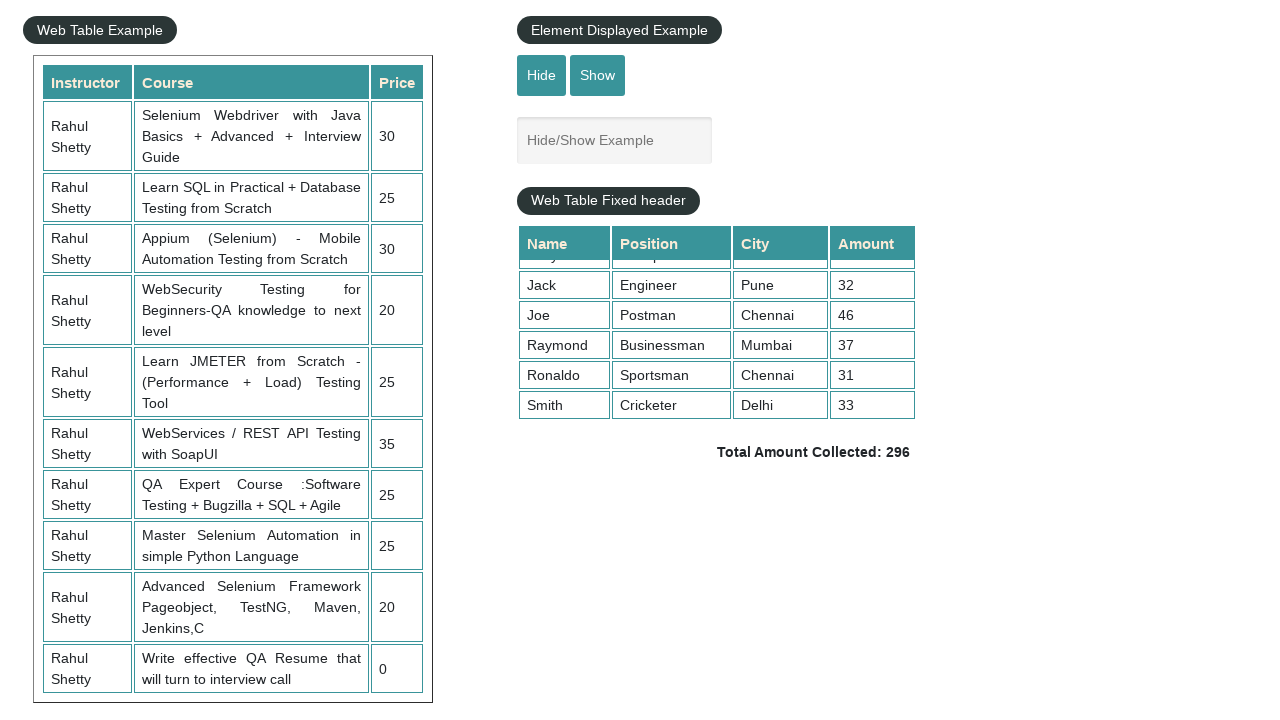

Calculated sum of all amounts: 296
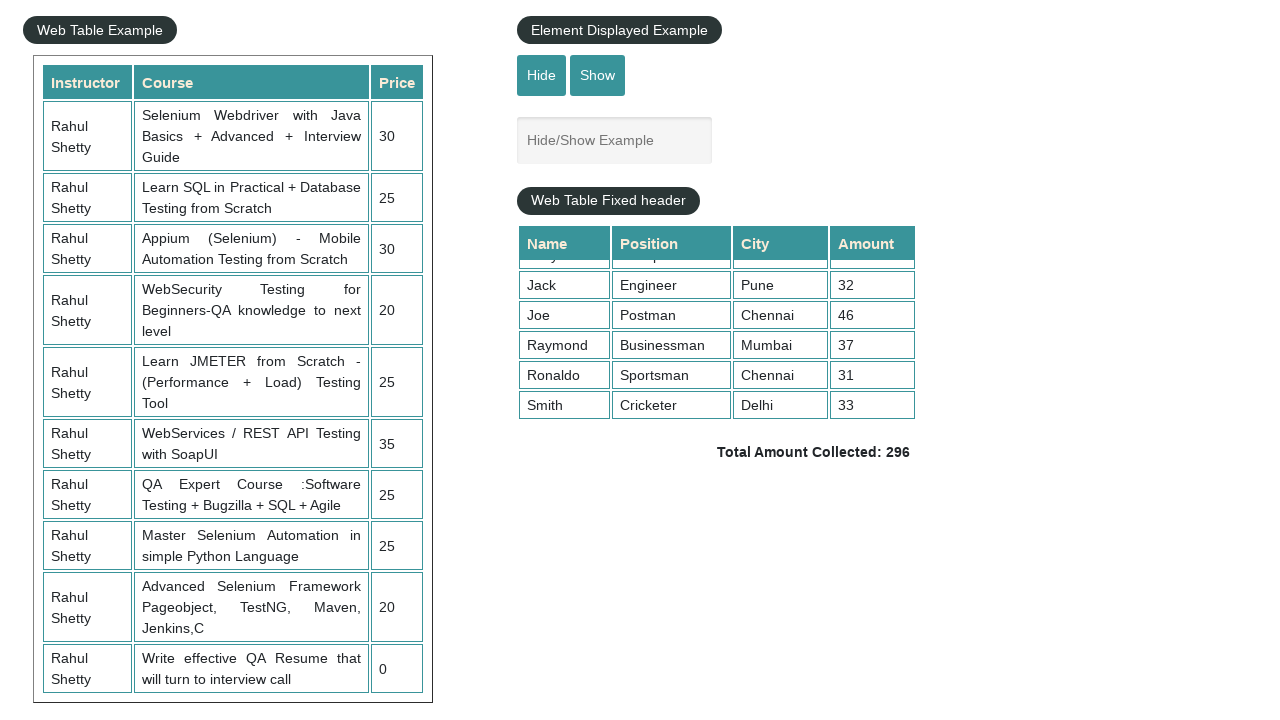

Retrieved displayed total amount from page
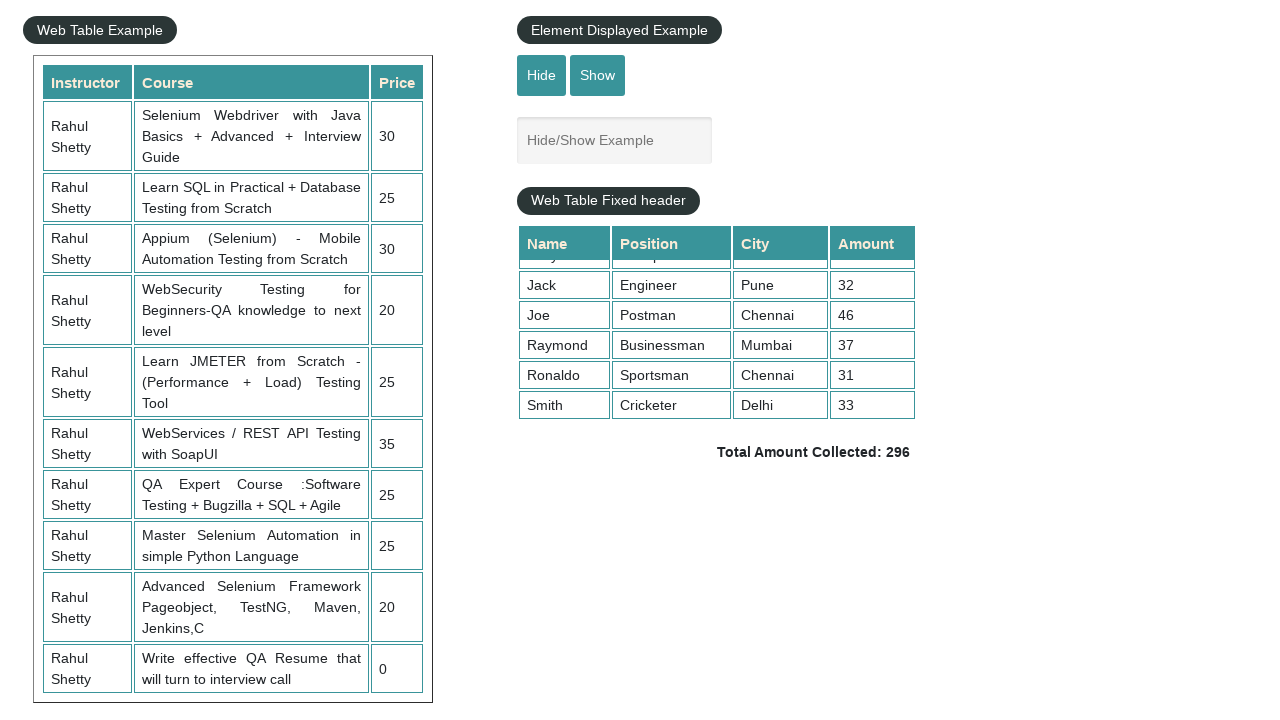

Parsed displayed total: 296
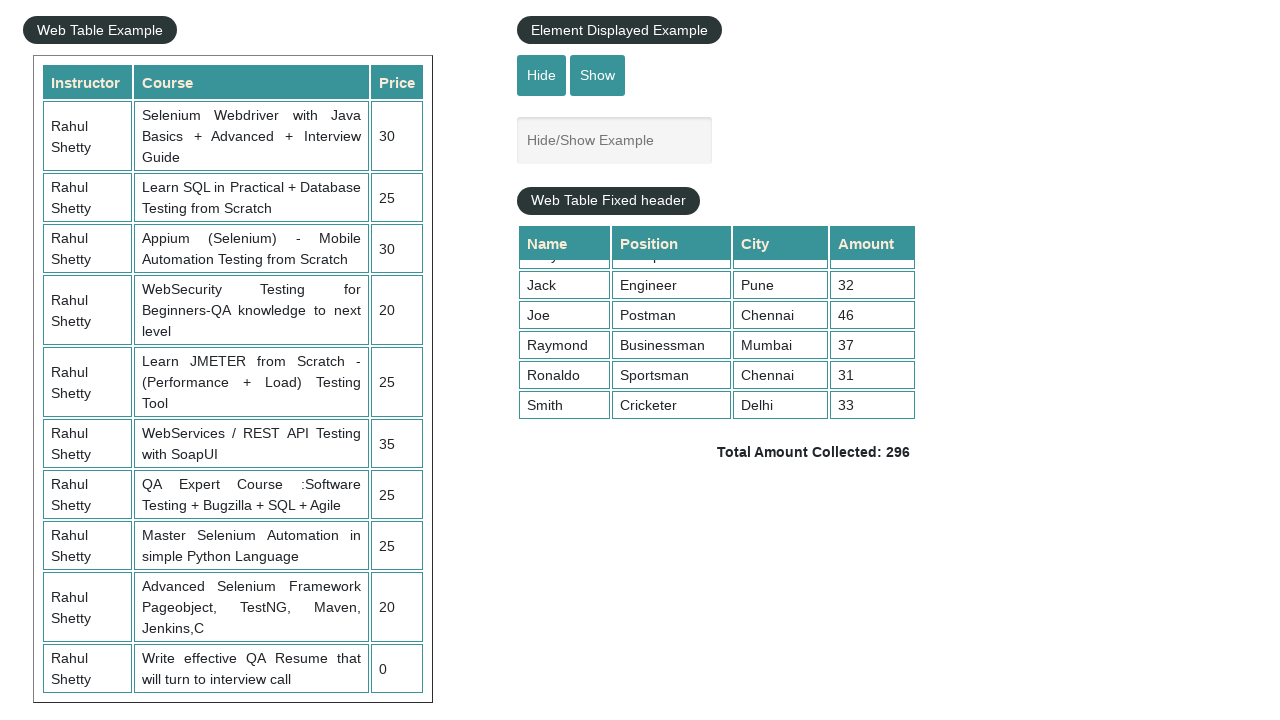

Verified calculated sum (296) matches displayed total (296)
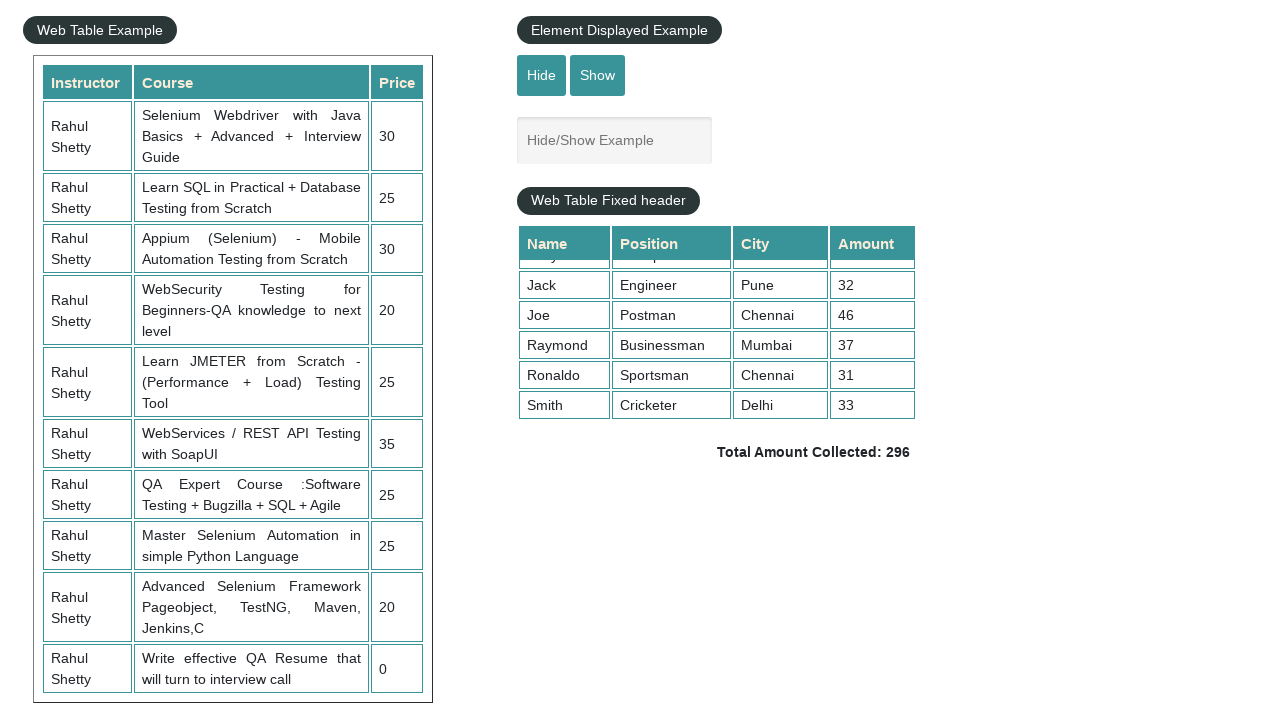

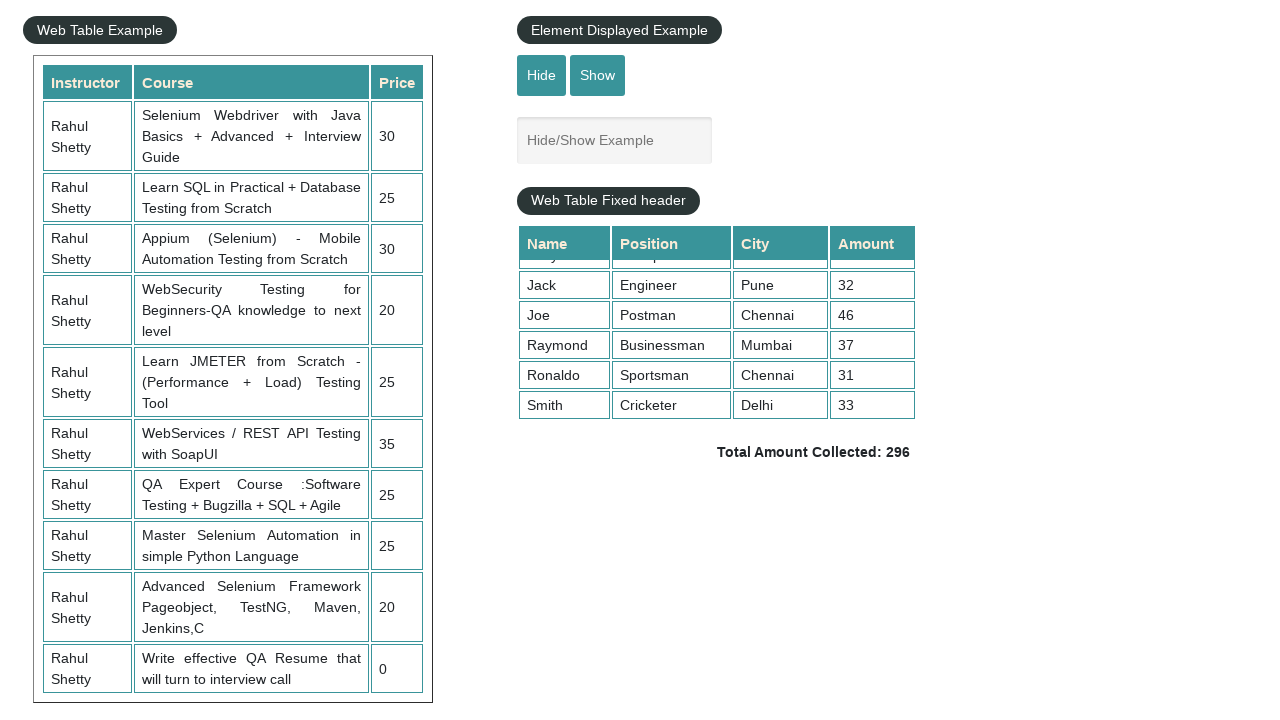